Tests interaction with a prompt dialog by clicking a button and entering text into the prompt box

Starting URL: https://demoqa.com/alerts

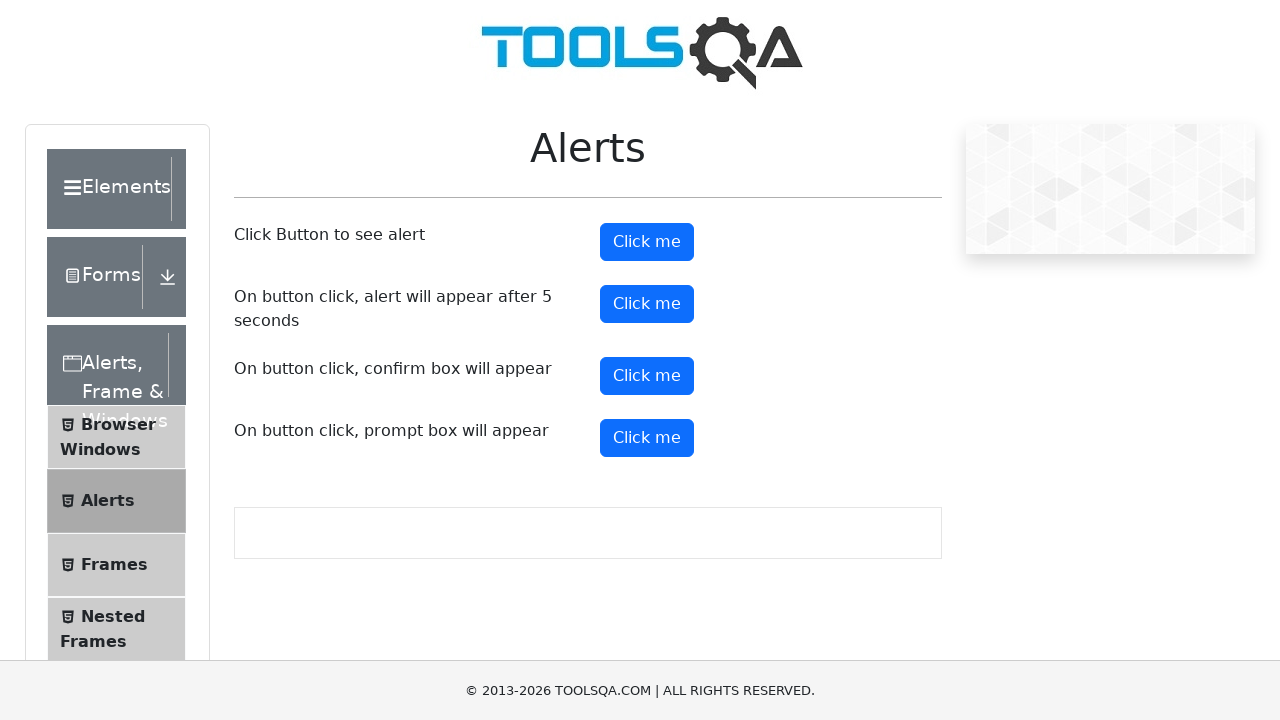

Set up dialog handler to accept prompt with 'Cristiano Ronaldo dos Santos Aveiro'
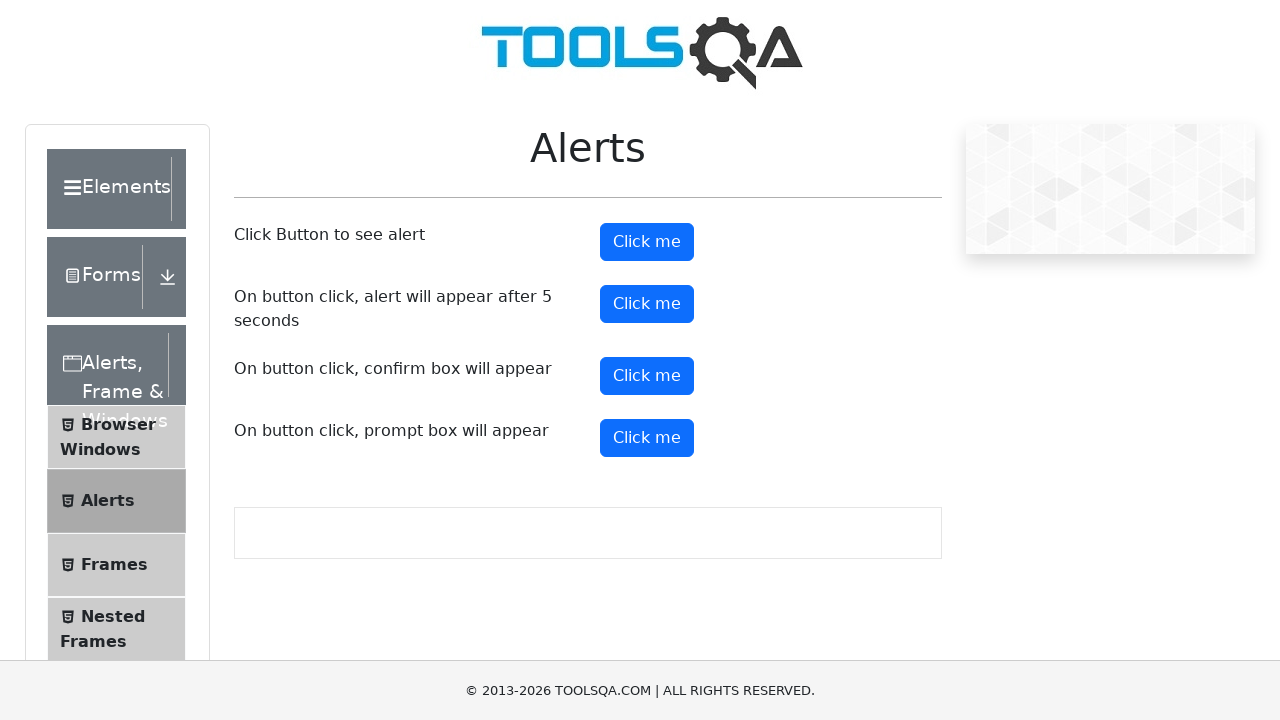

Clicked the prompt button to trigger the prompt dialog at (647, 438) on xpath=//button[@id='promtButton']
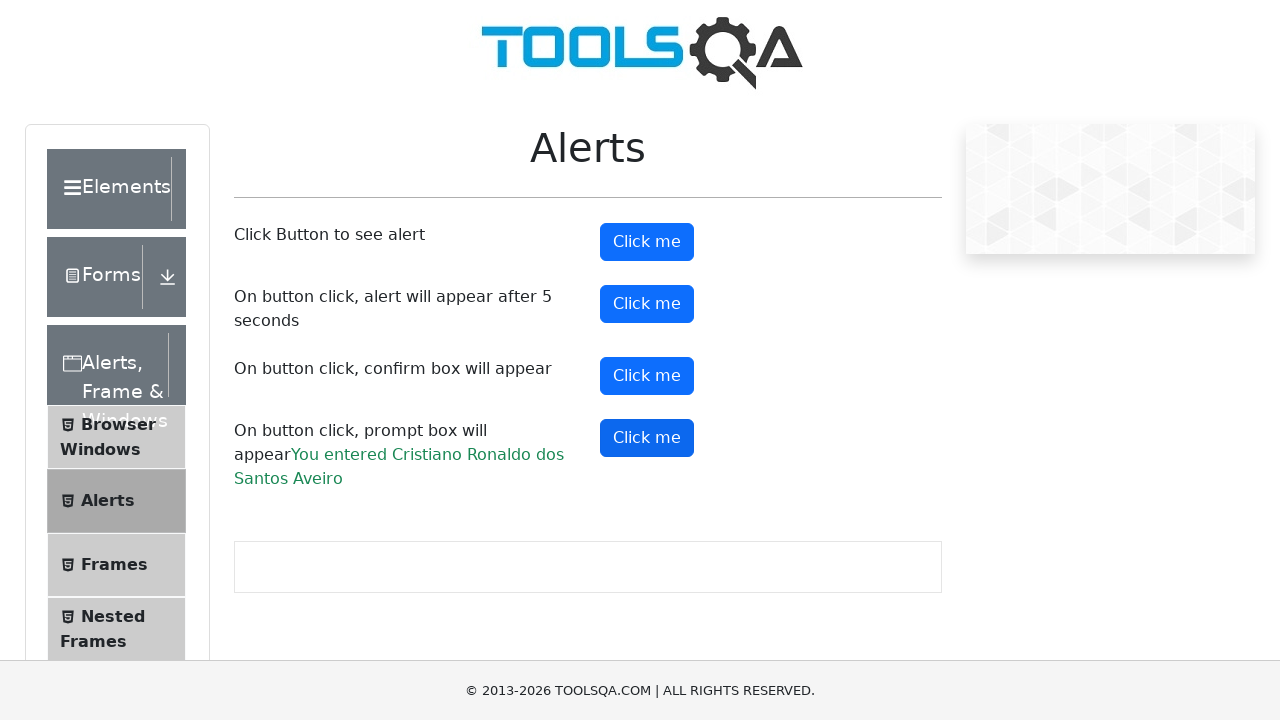

Prompt result text appeared on the page
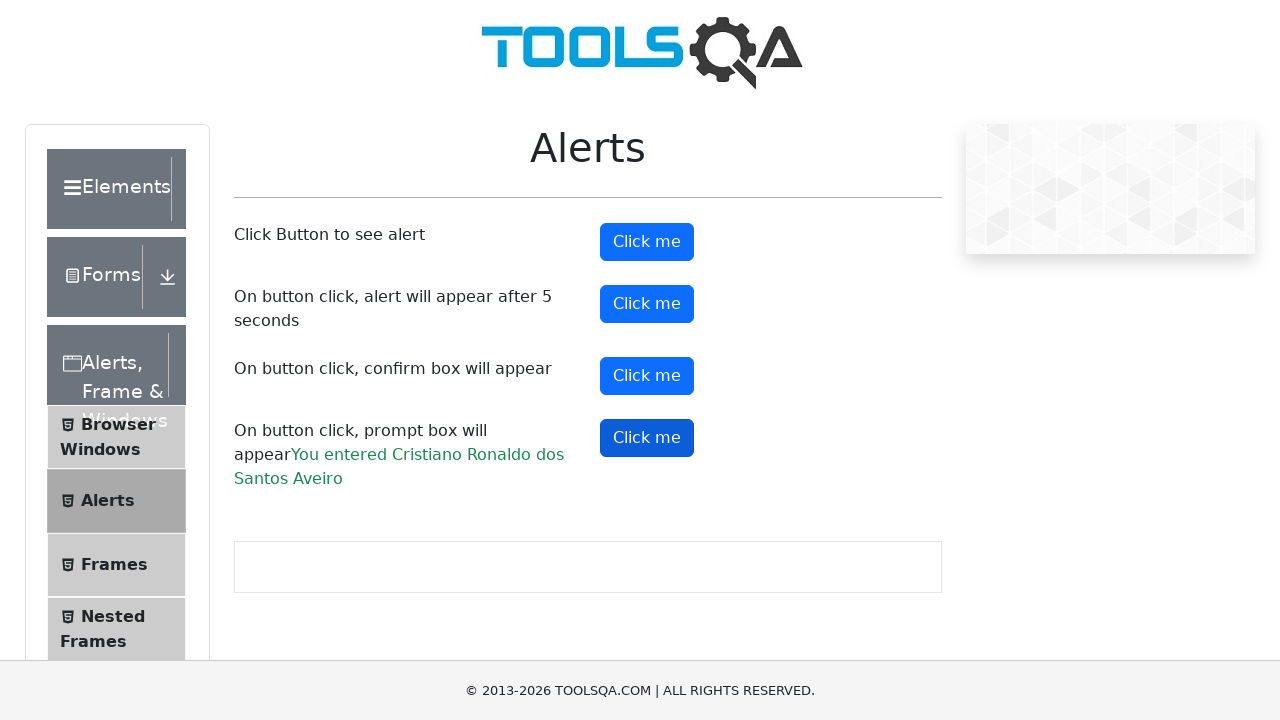

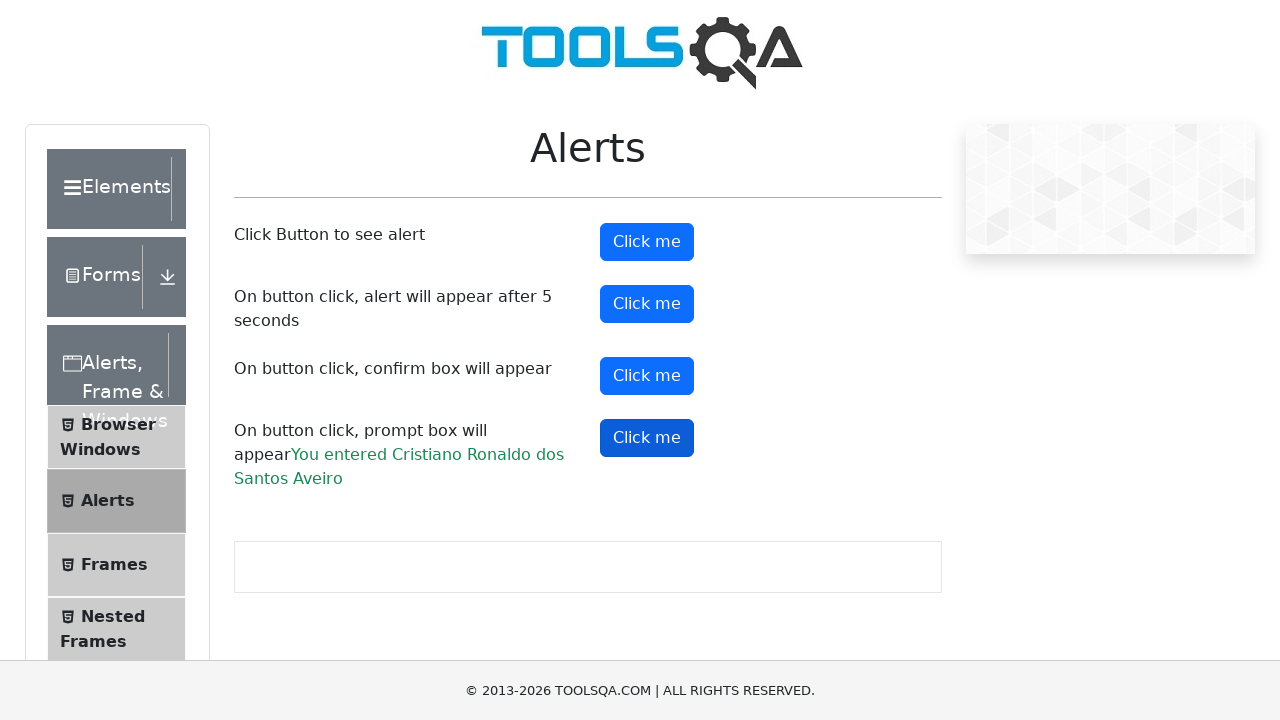